Tests navigation to the "Discover our services" section by clicking the corresponding link and verifying the URL hash changes and section is in viewport.

Starting URL: https://www.crocoder.dev

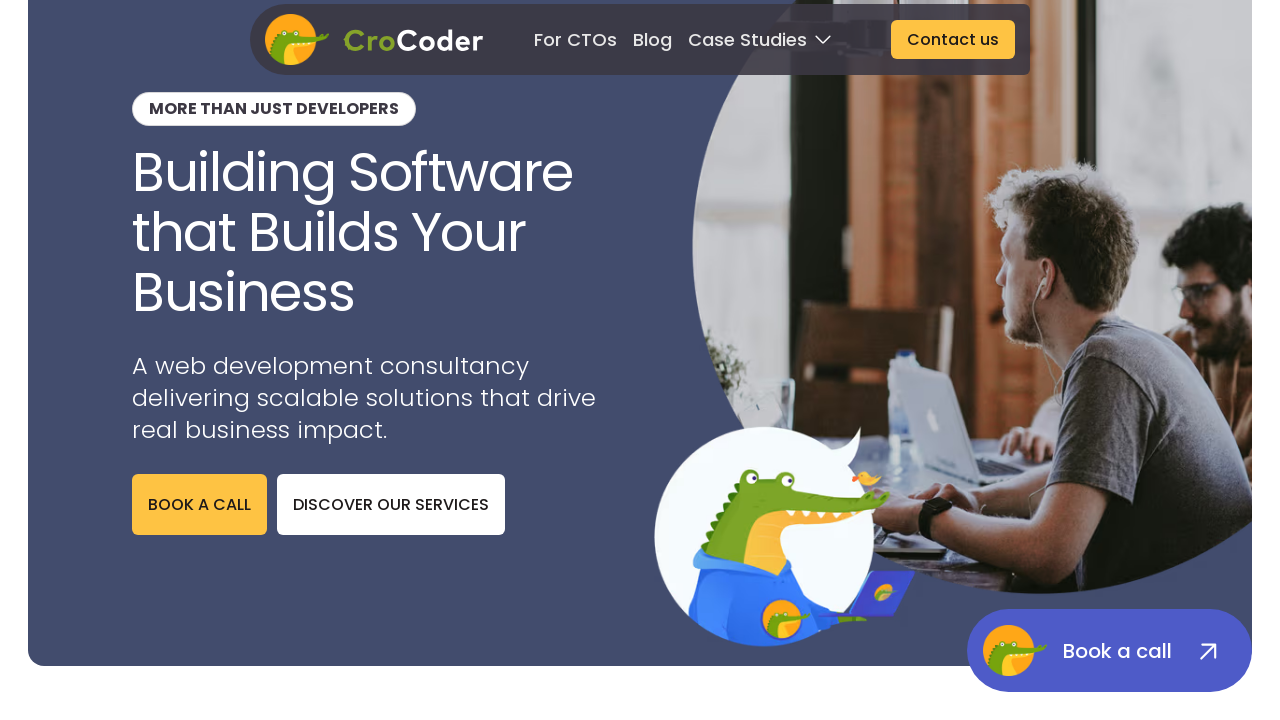

Clicked the 'DISCOVER OUR SERVICES' link at (391, 504) on internal:role=link[name="DISCOVER OUR SERVICES"s]
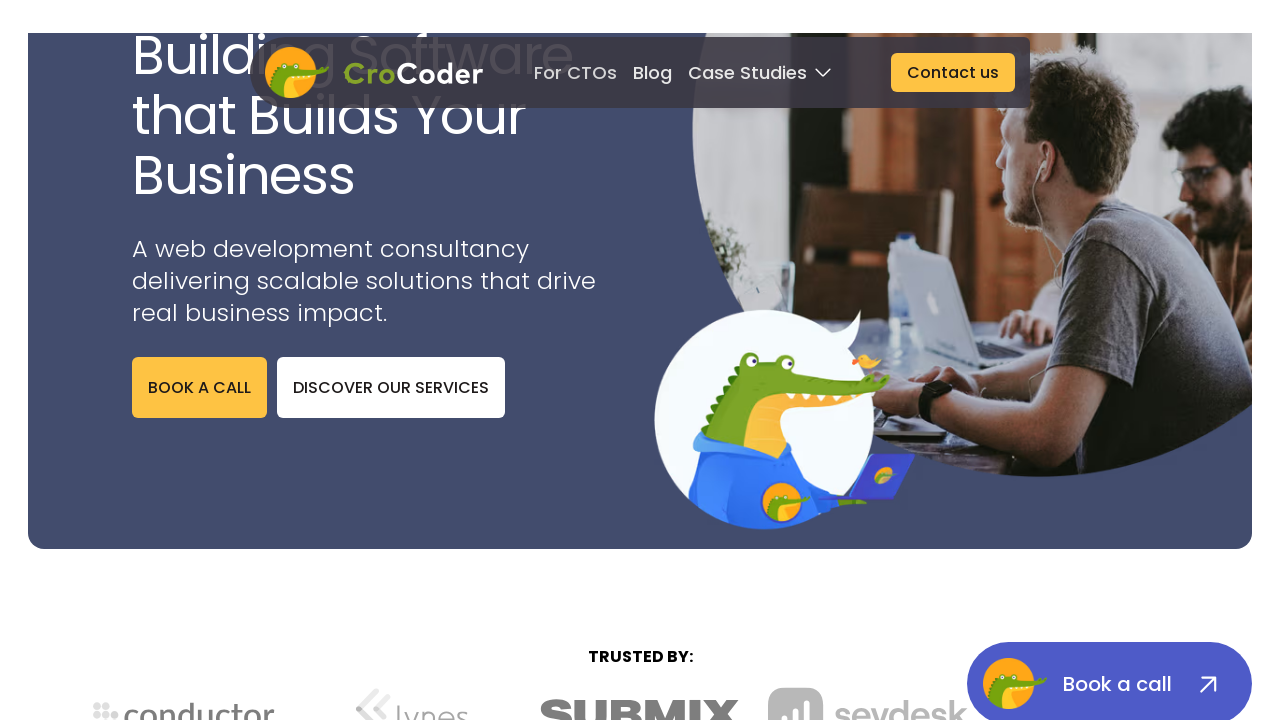

URL changed to https://www.crocoder.dev/#discover-our-services
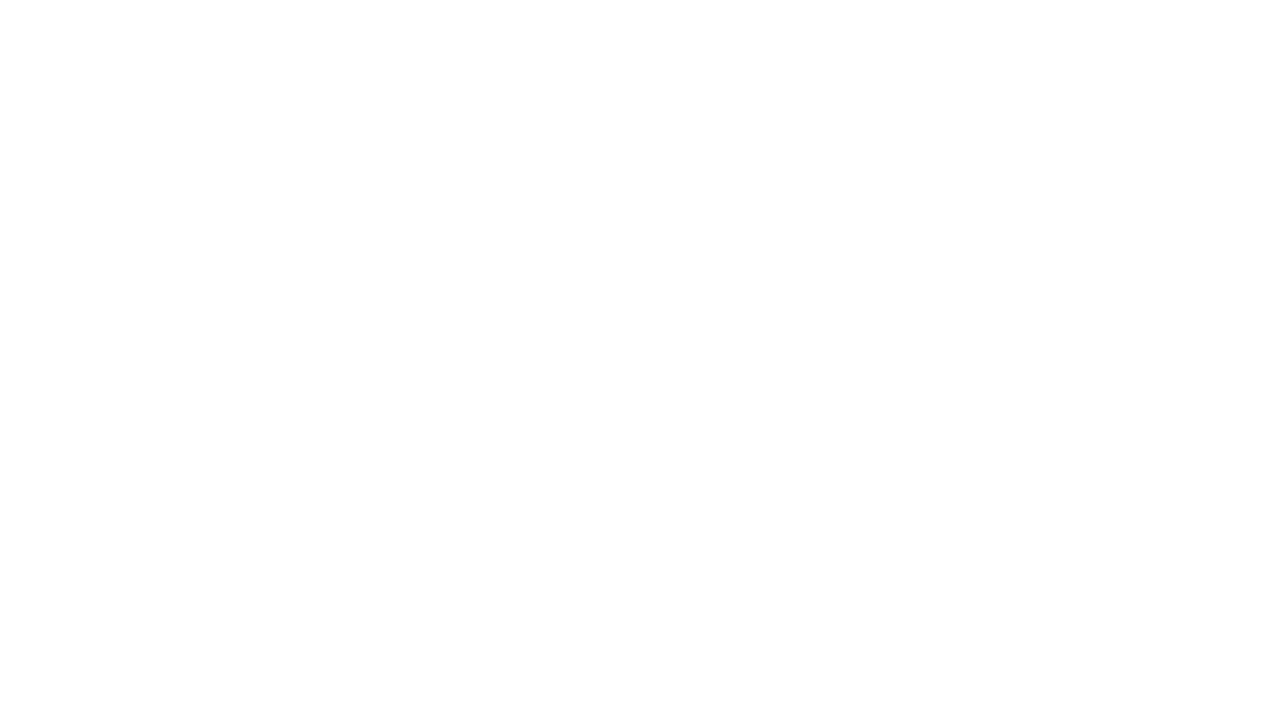

Discover our services section is now visible in viewport
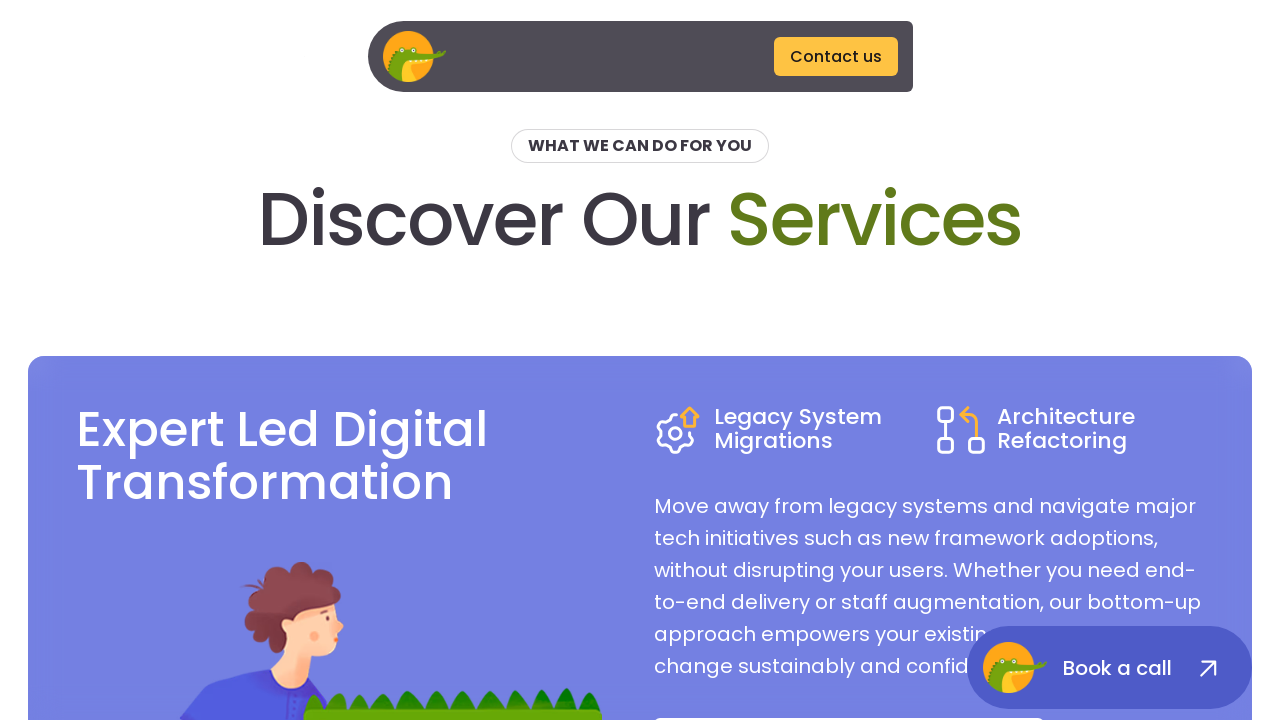

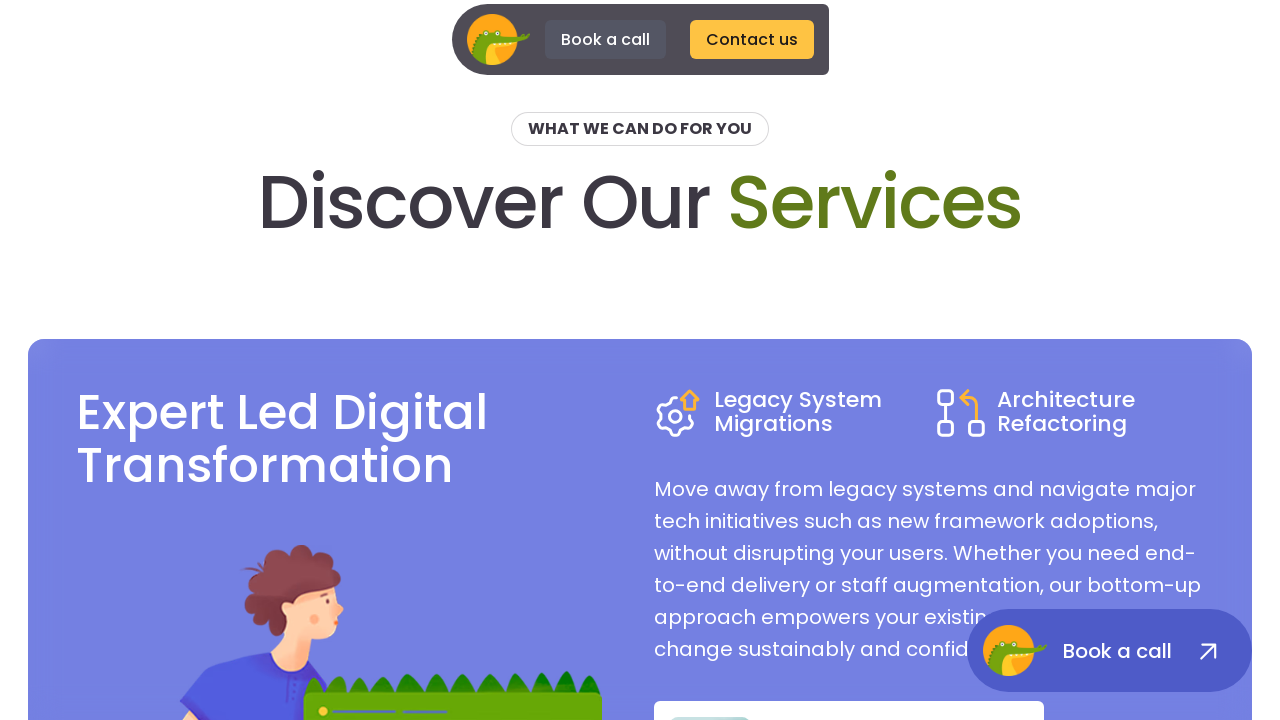